Tests waiting behavior by typing text into three input fields with delays between each action

Starting URL: https://example.cypress.io/commands/waiting

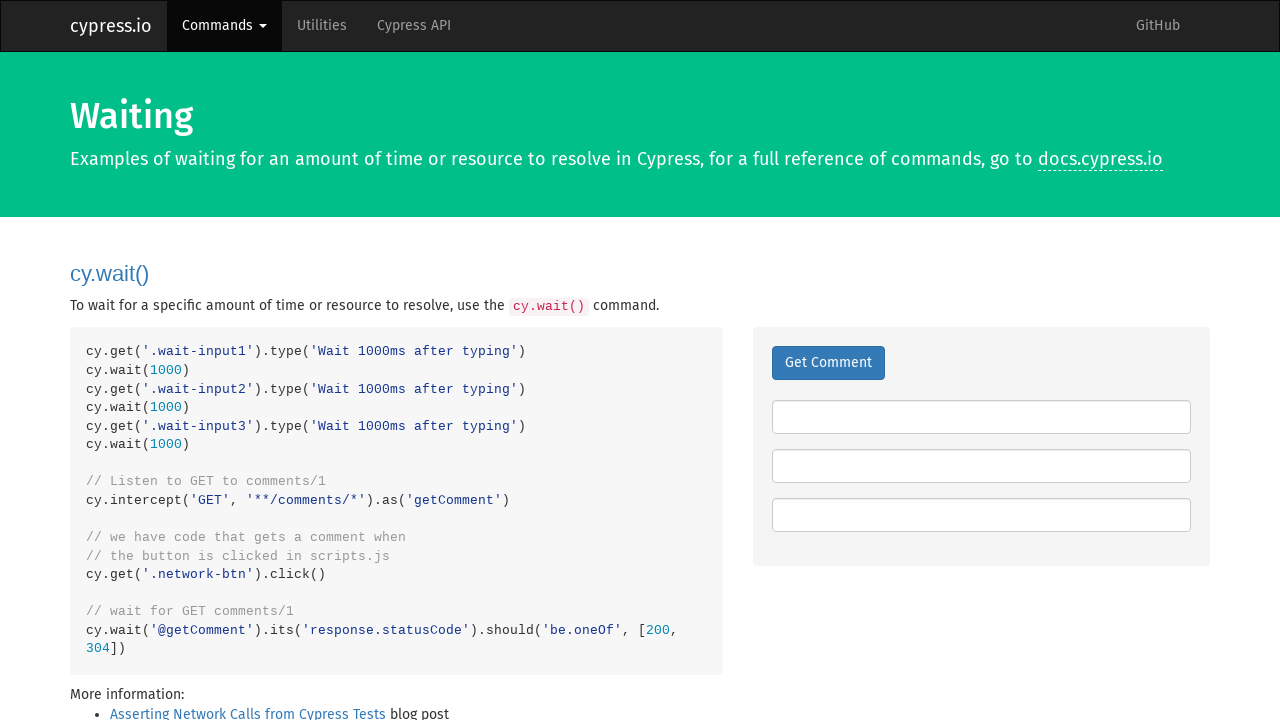

Typed 'Wait 1000ms after typing' into first input field on .wait-input1
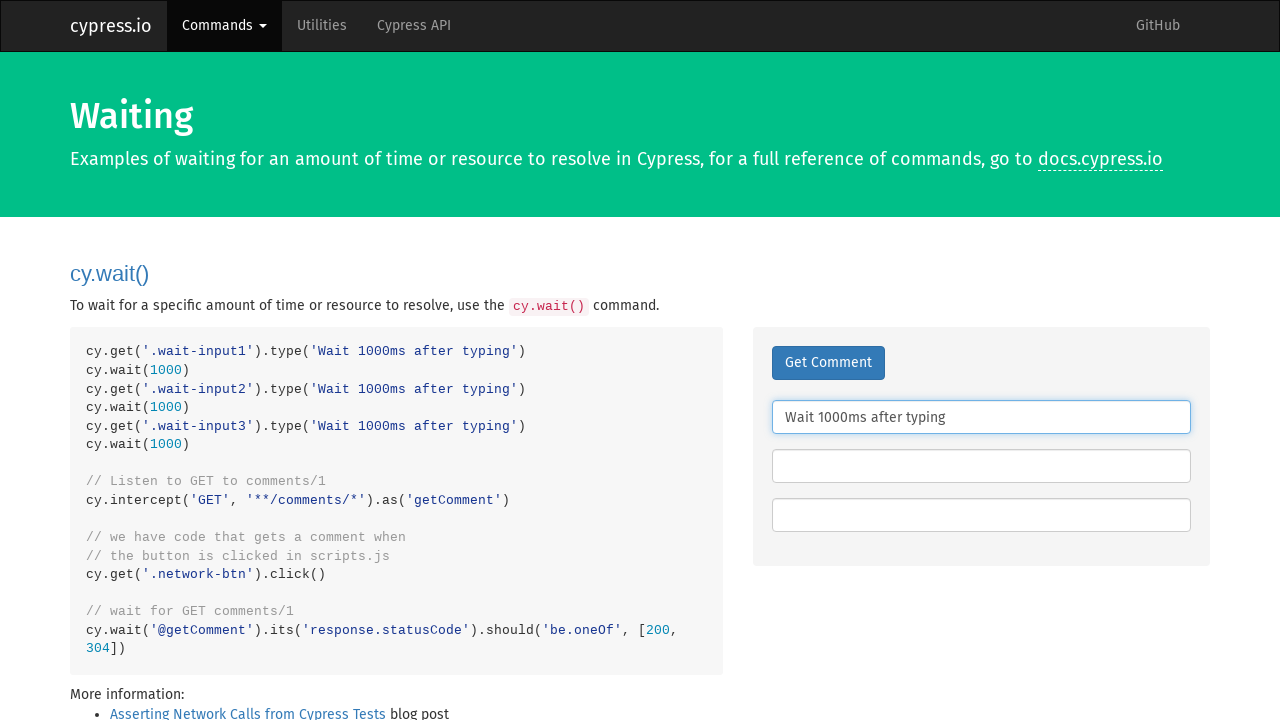

Waited 1000ms after first input
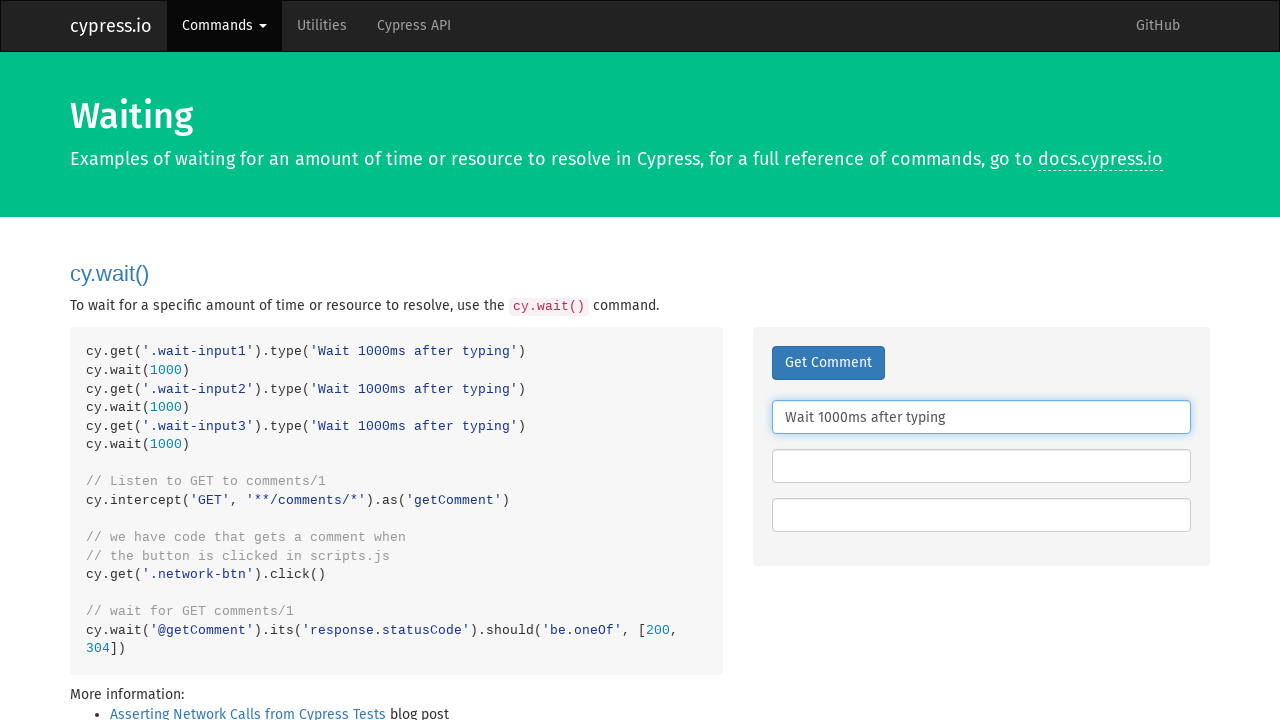

Typed 'Wait 1000ms after typing' into second input field on .wait-input2
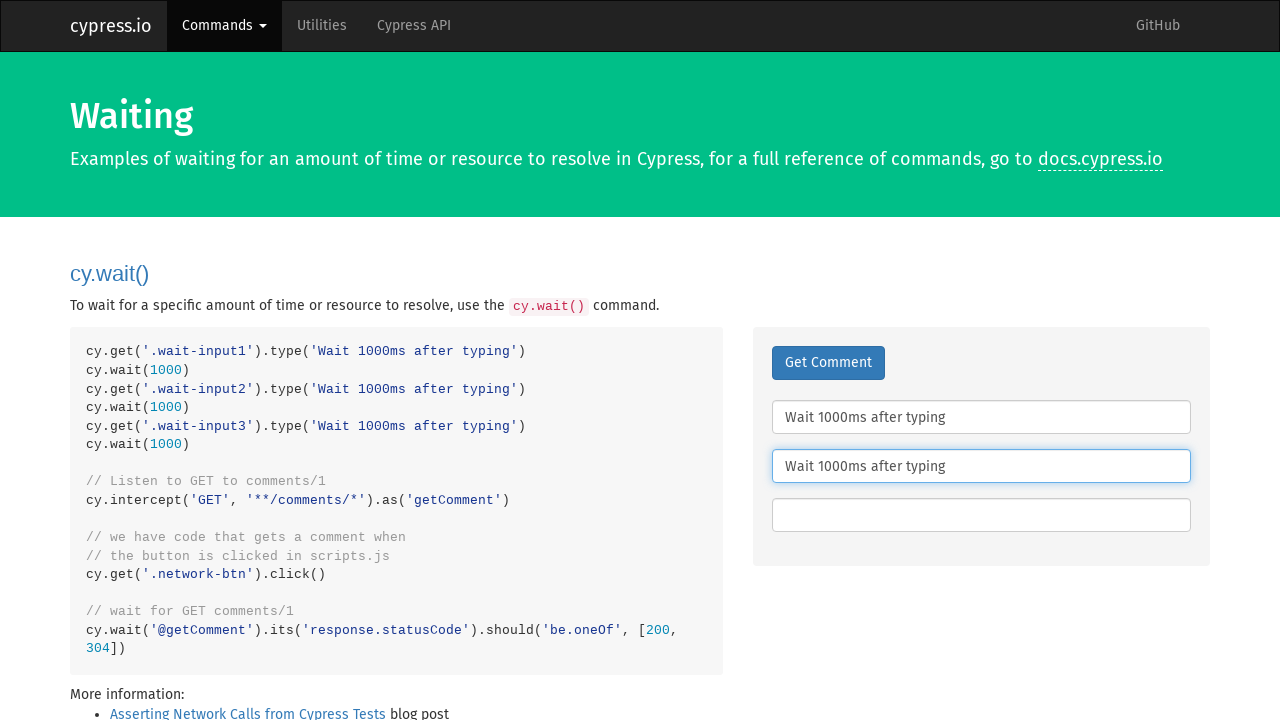

Waited 1000ms after second input
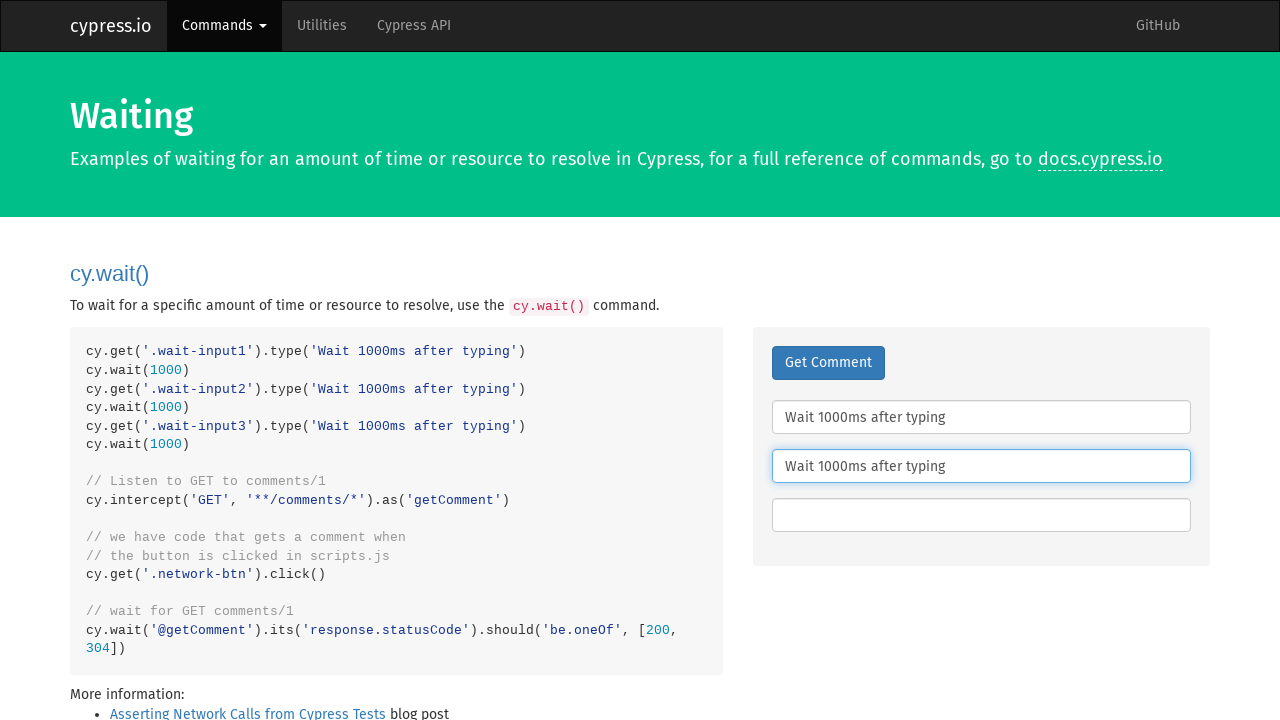

Typed 'Wait 1000ms after typing' into third input field on .wait-input3
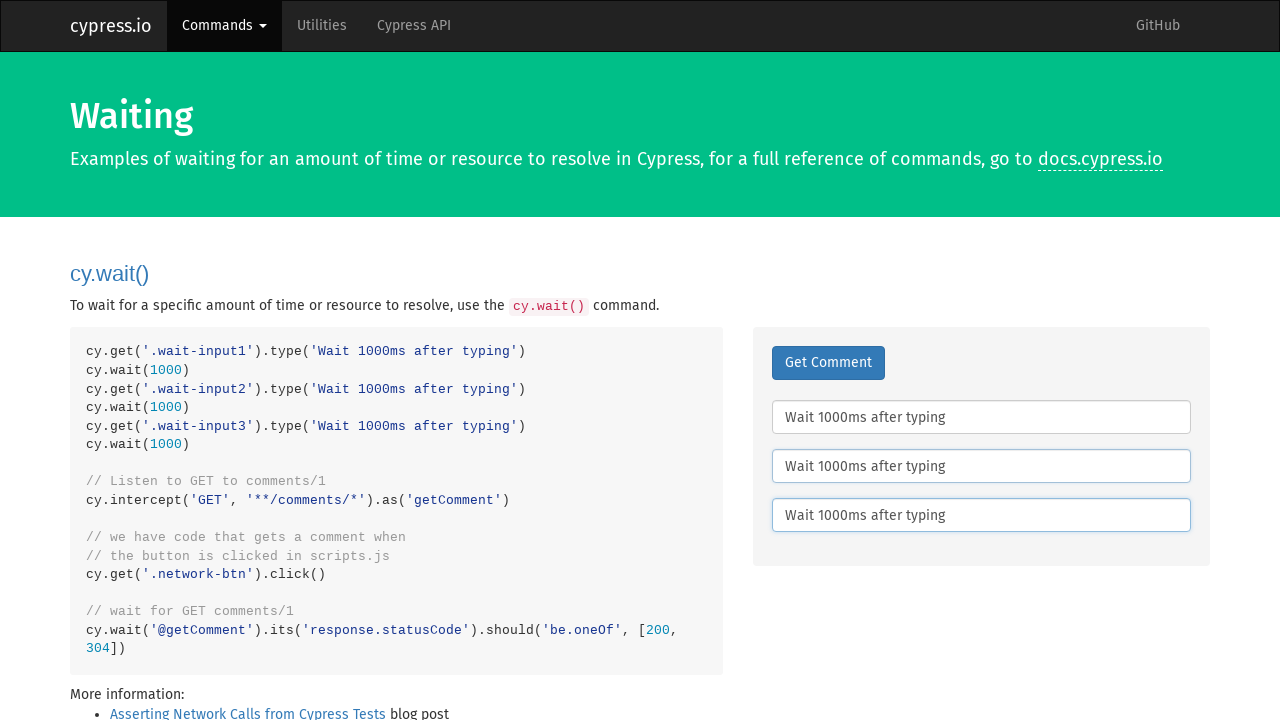

Waited 1000ms after third input
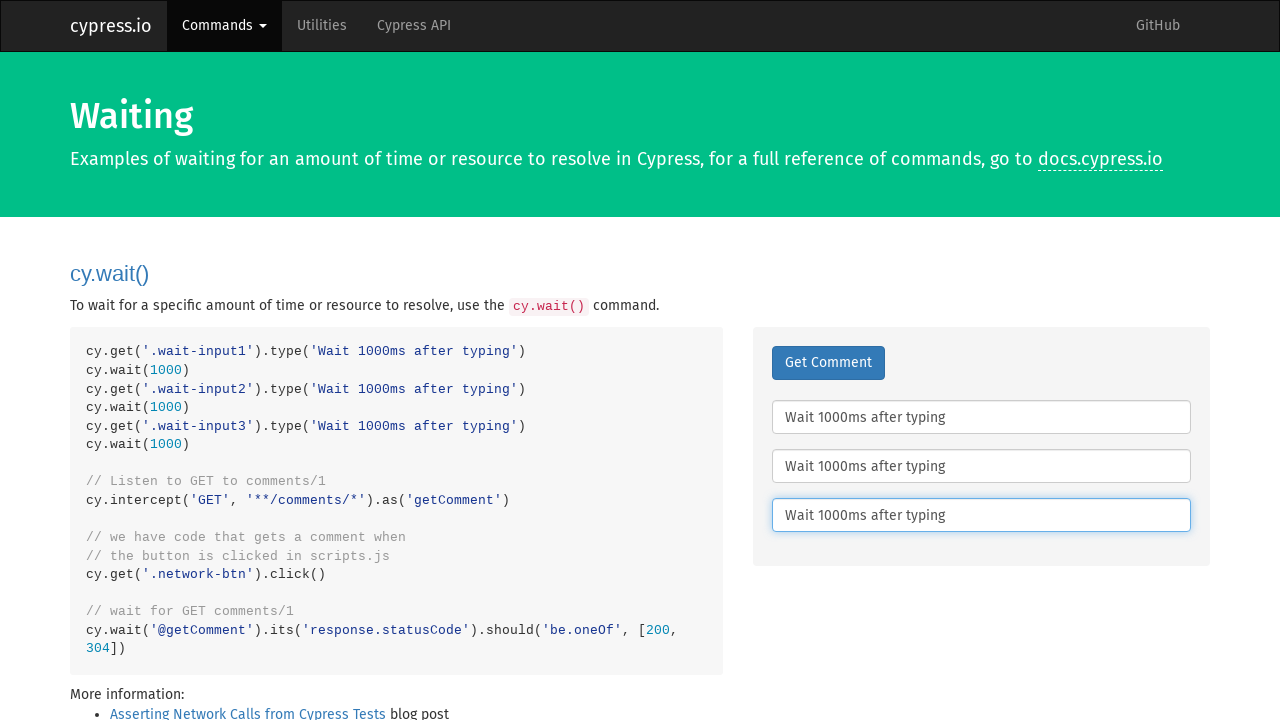

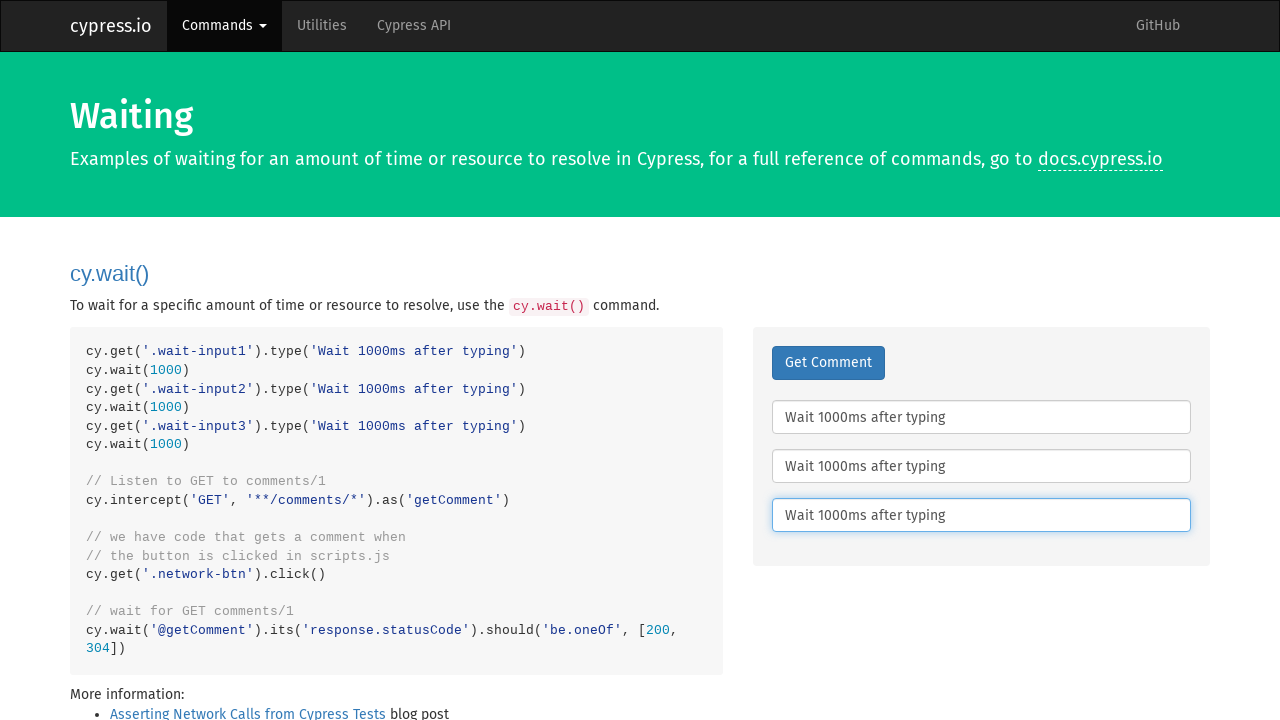